Tests the jQuery UI sortable functionality by performing multiple drag-and-drop operations to reverse the order of list items in a sortable list.

Starting URL: https://jqueryui.com/sortable

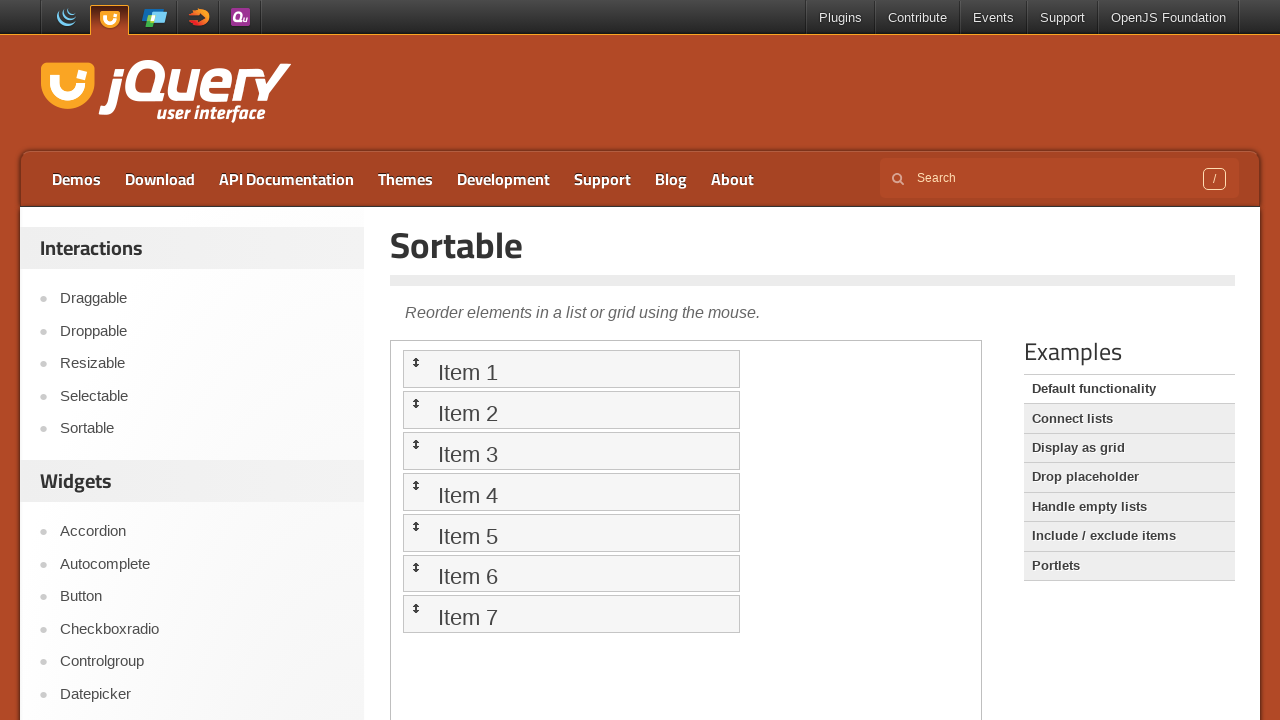

Located the demo iframe containing the sortable list
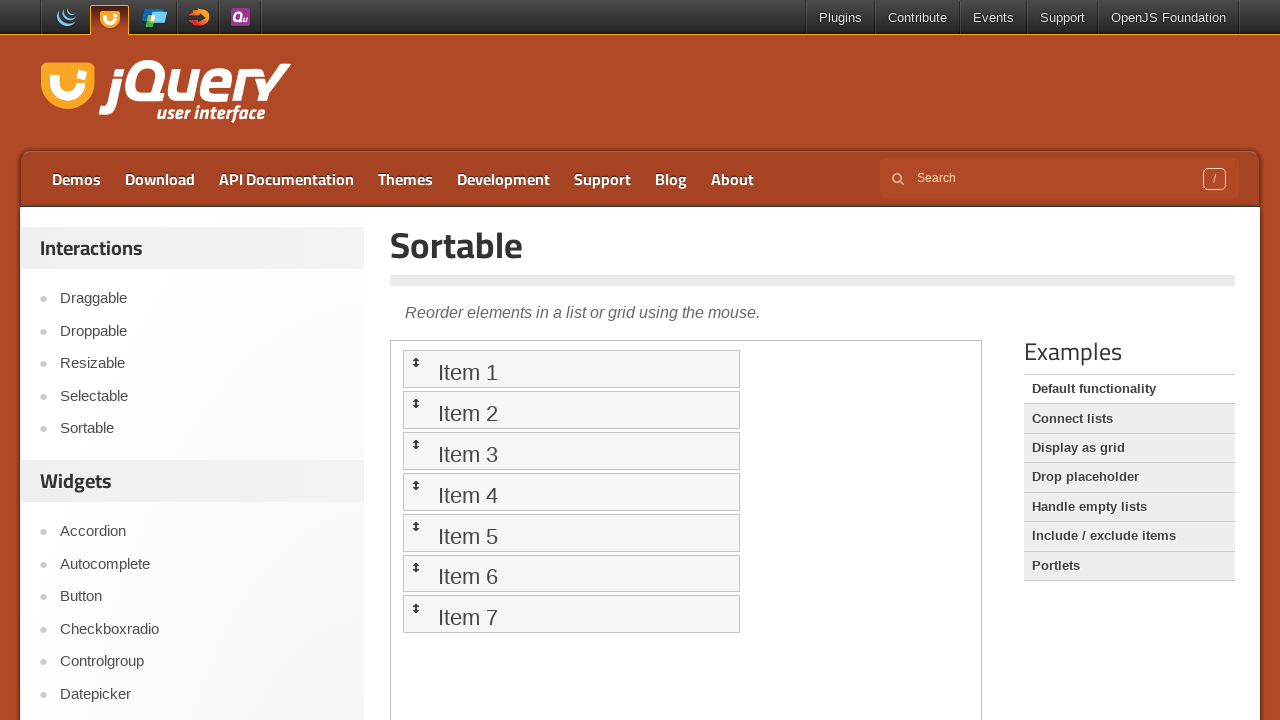

Located sortable list item 1
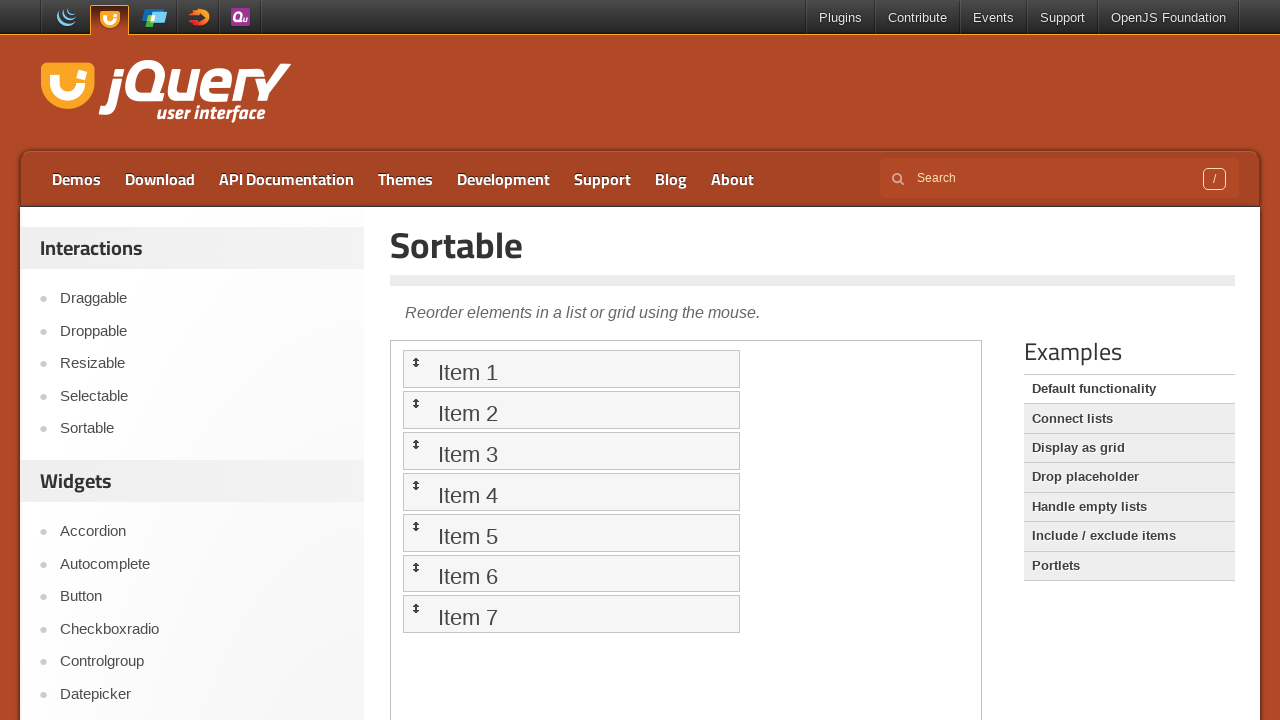

Located sortable list item 2
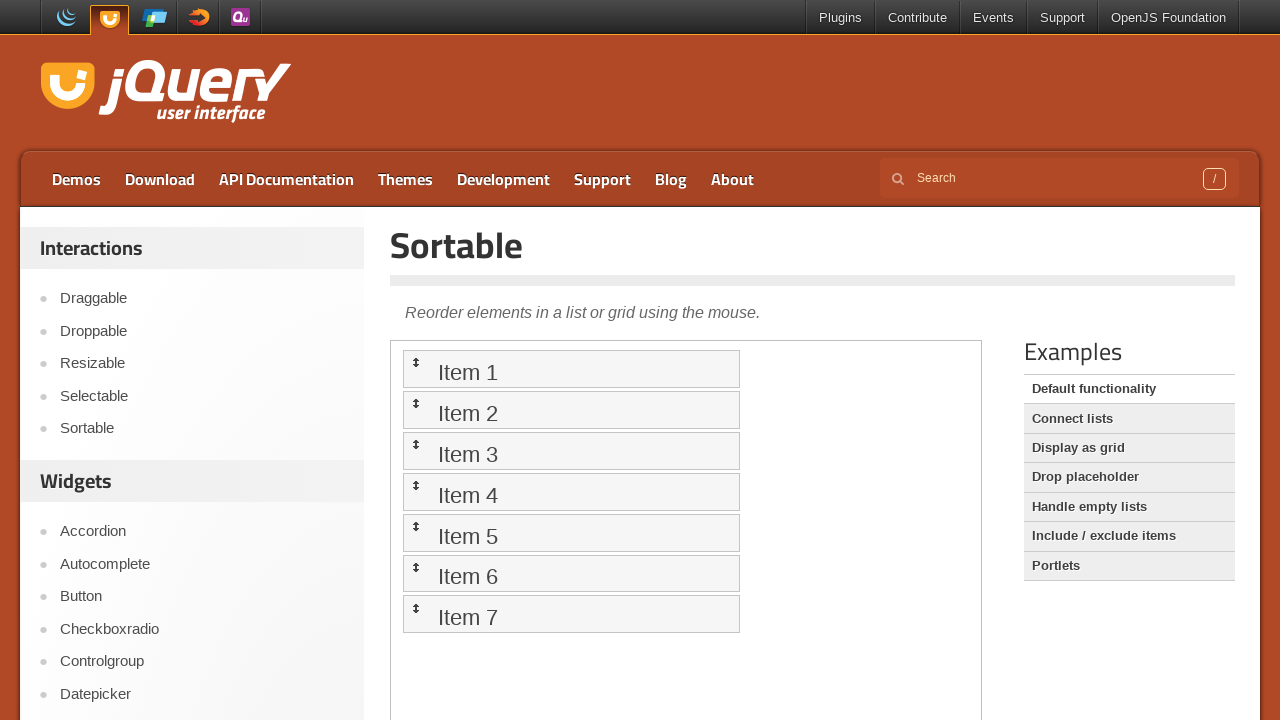

Located sortable list item 3
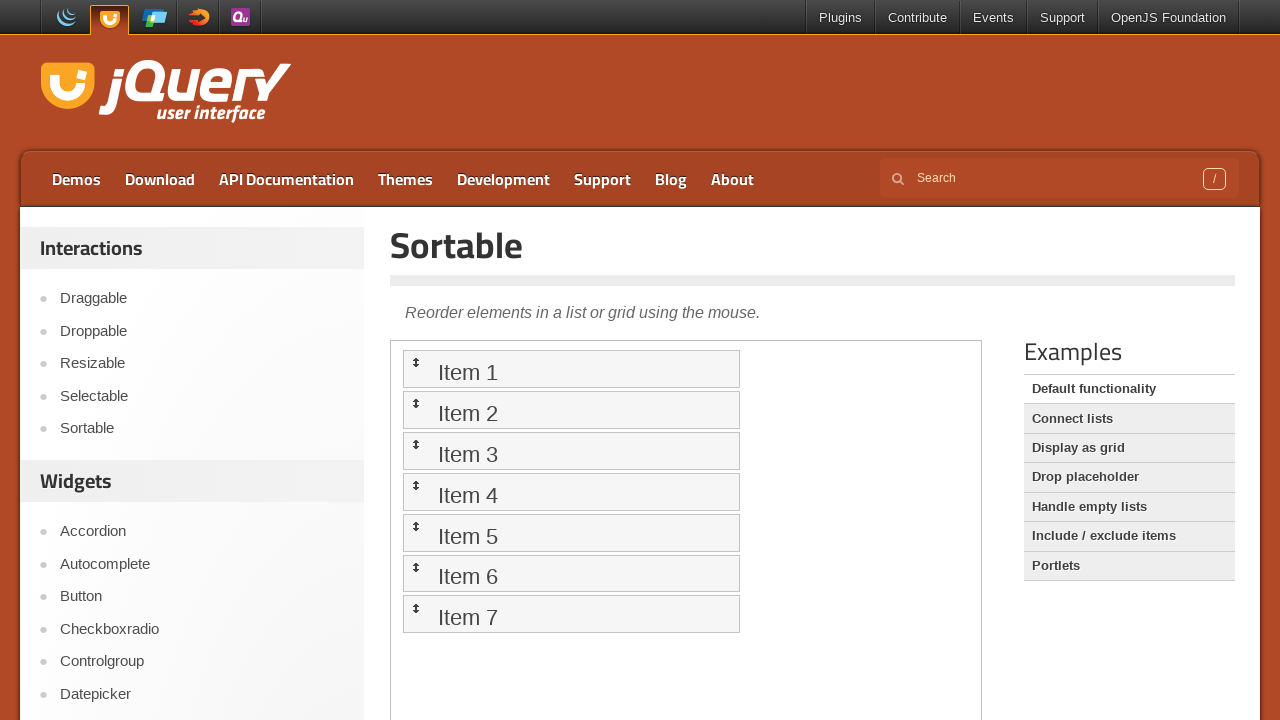

Located sortable list item 4
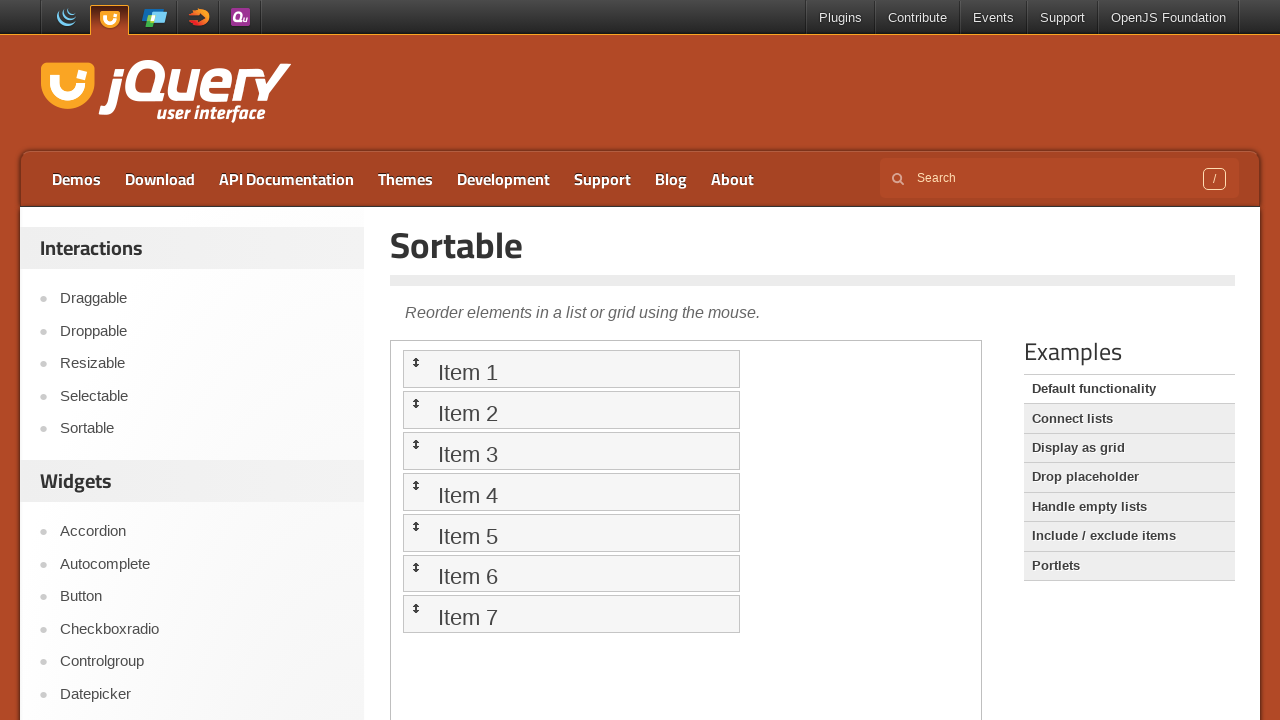

Located sortable list item 5
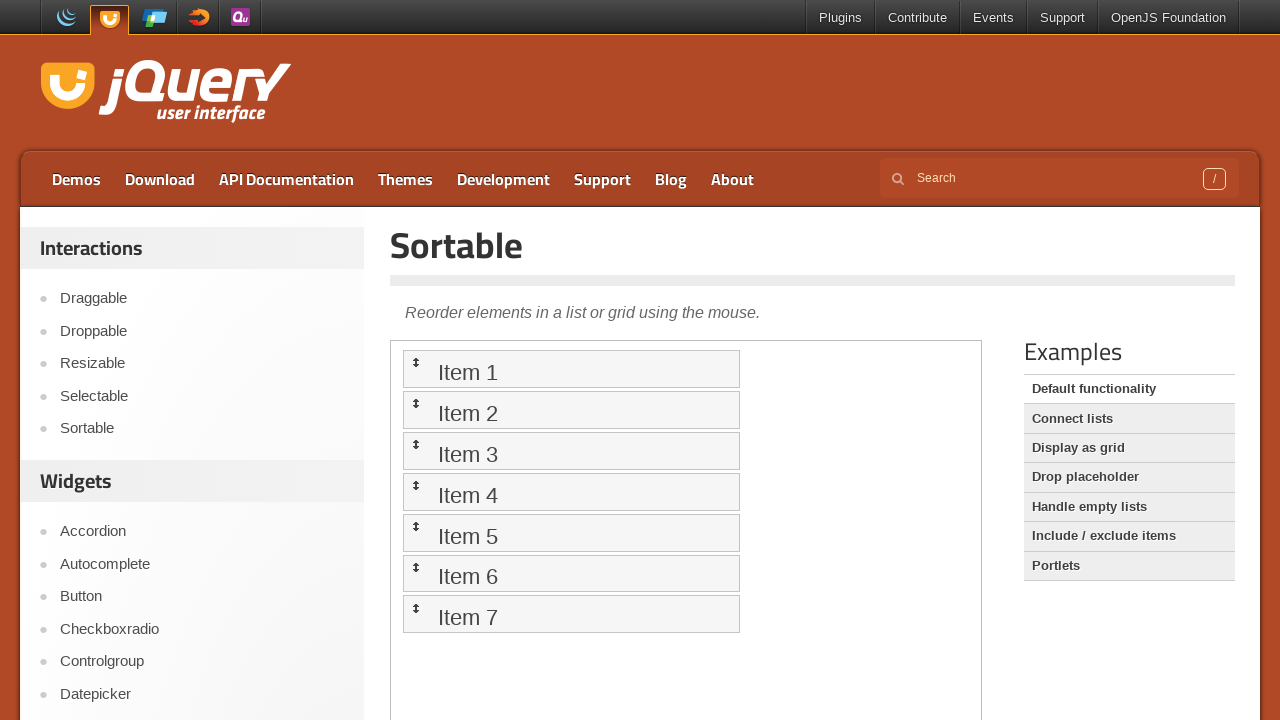

Located sortable list item 6
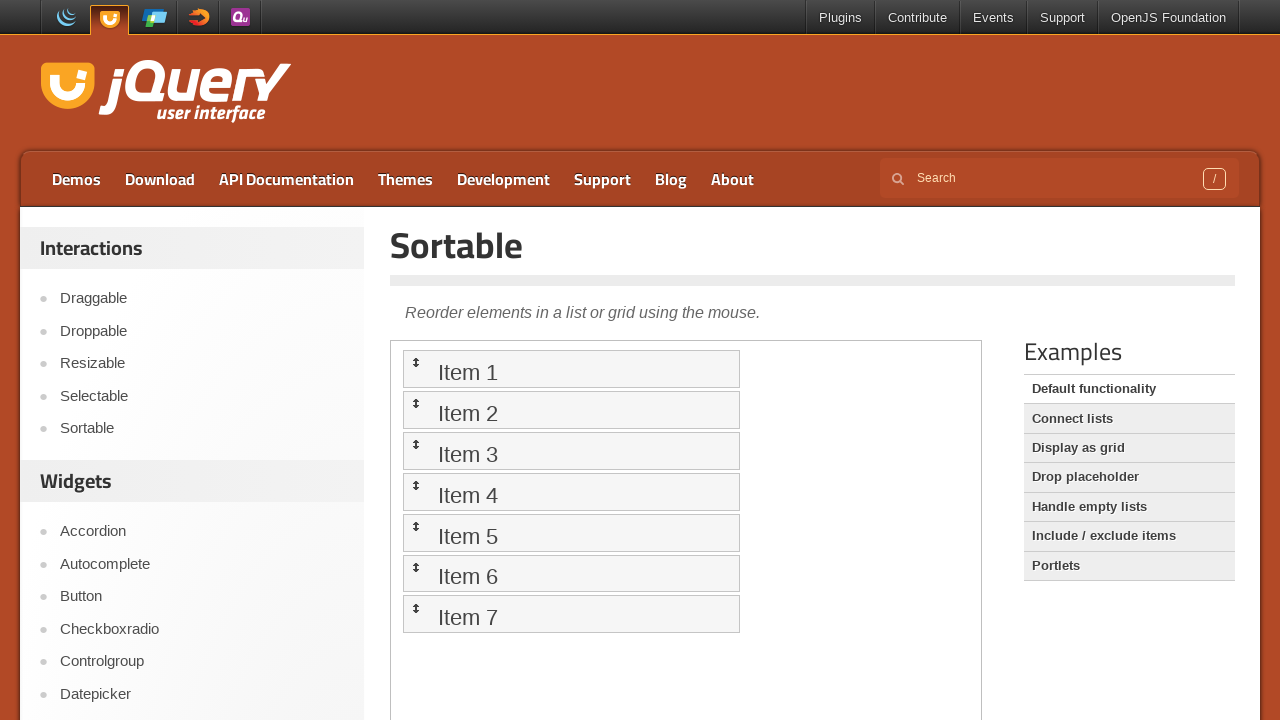

Located sortable list item 7
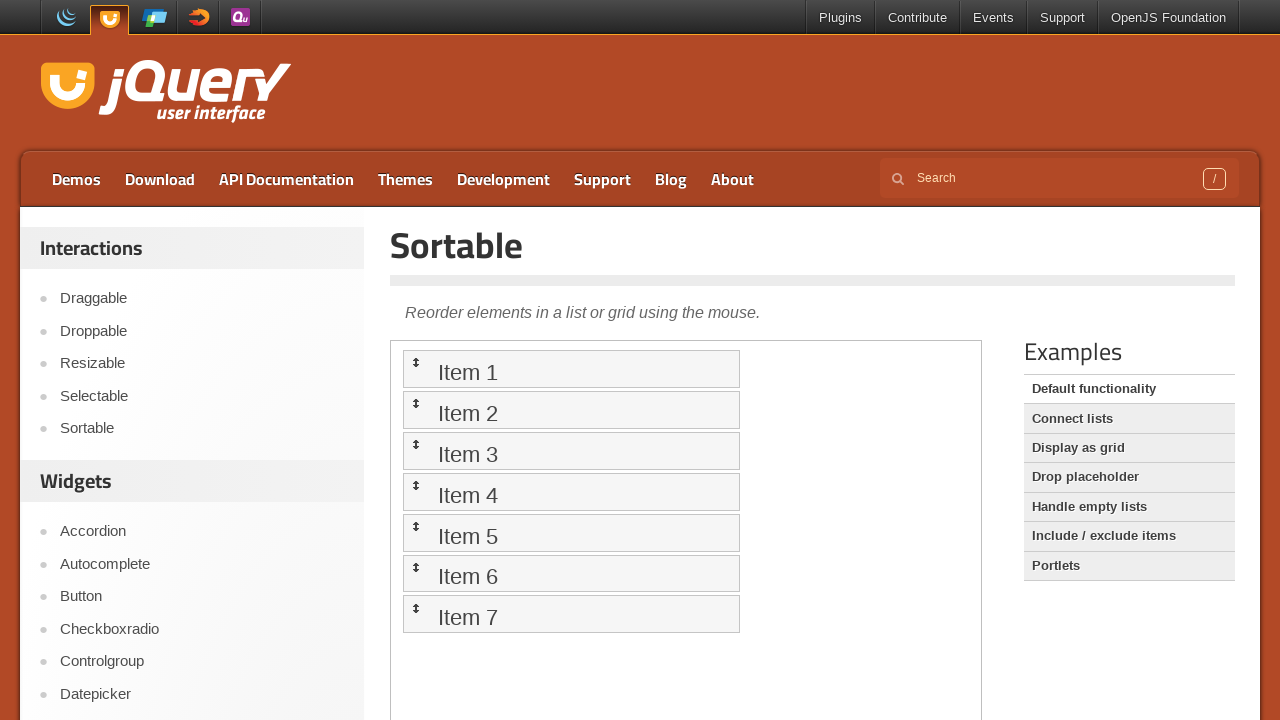

Dragged item 7 to position of item 1 at (571, 369)
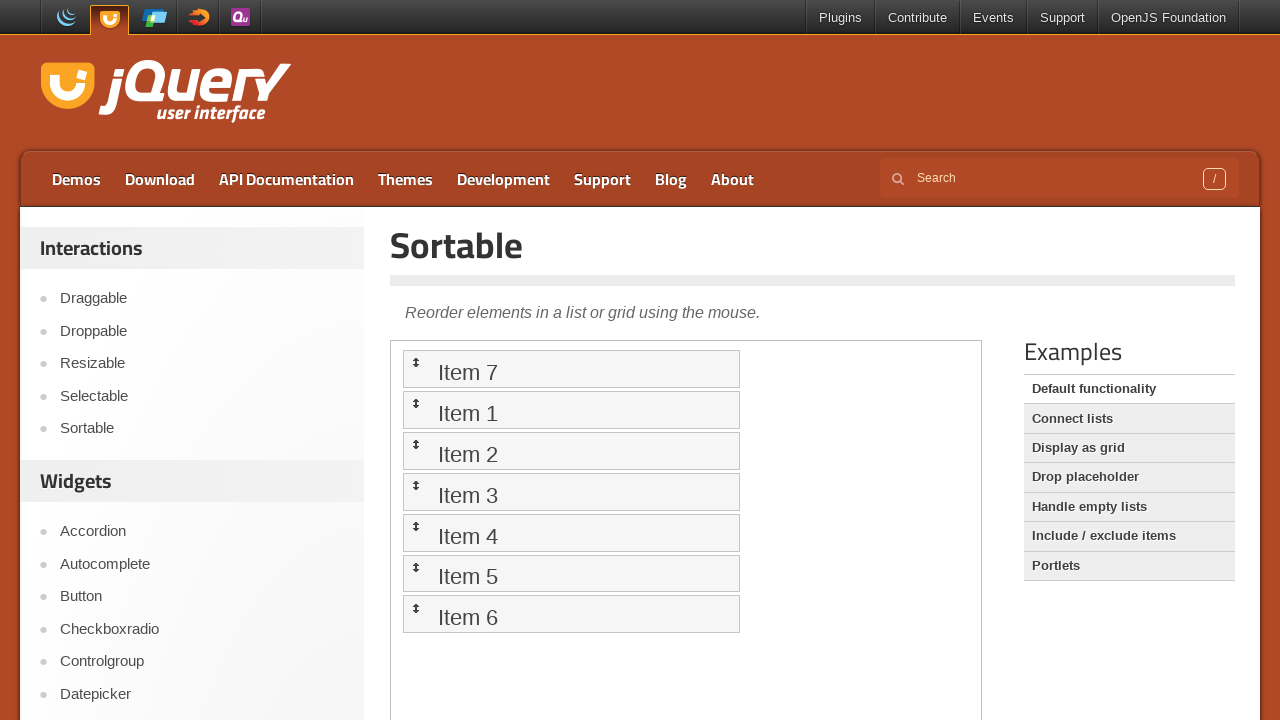

Dragged item 6 to position of item 1 at (571, 369)
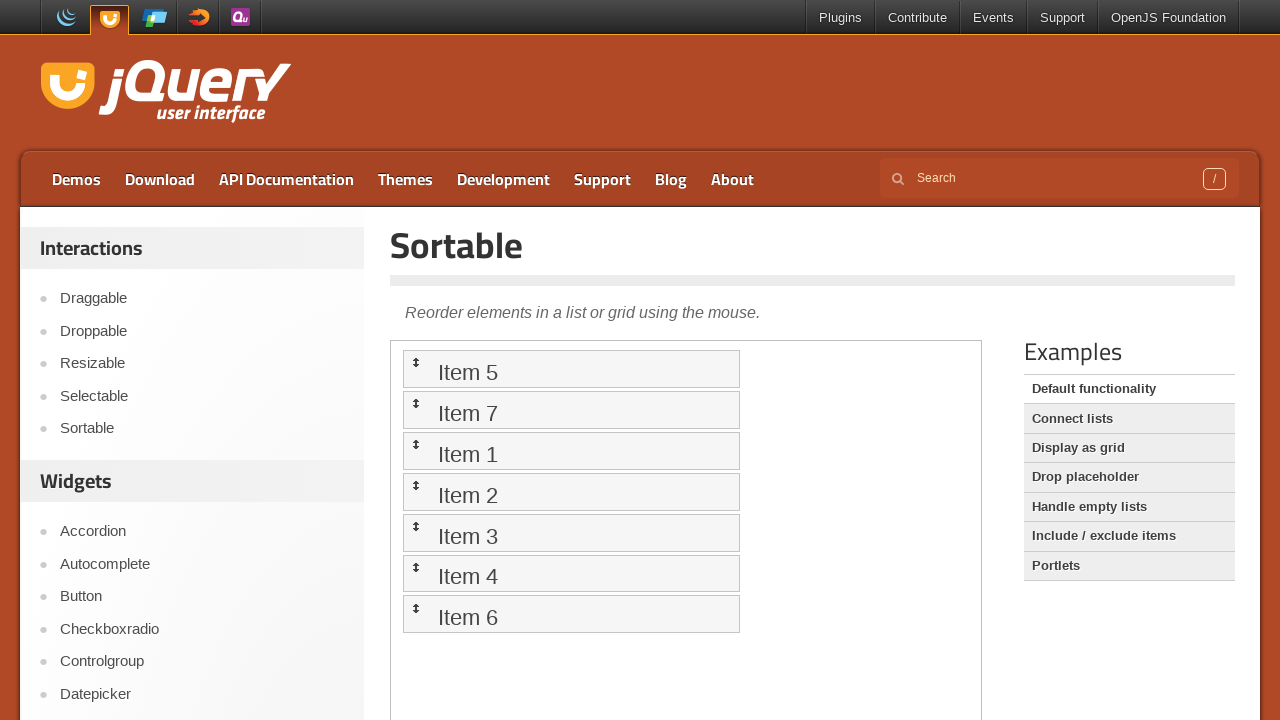

Dragged item 5 to position of item 1 at (571, 369)
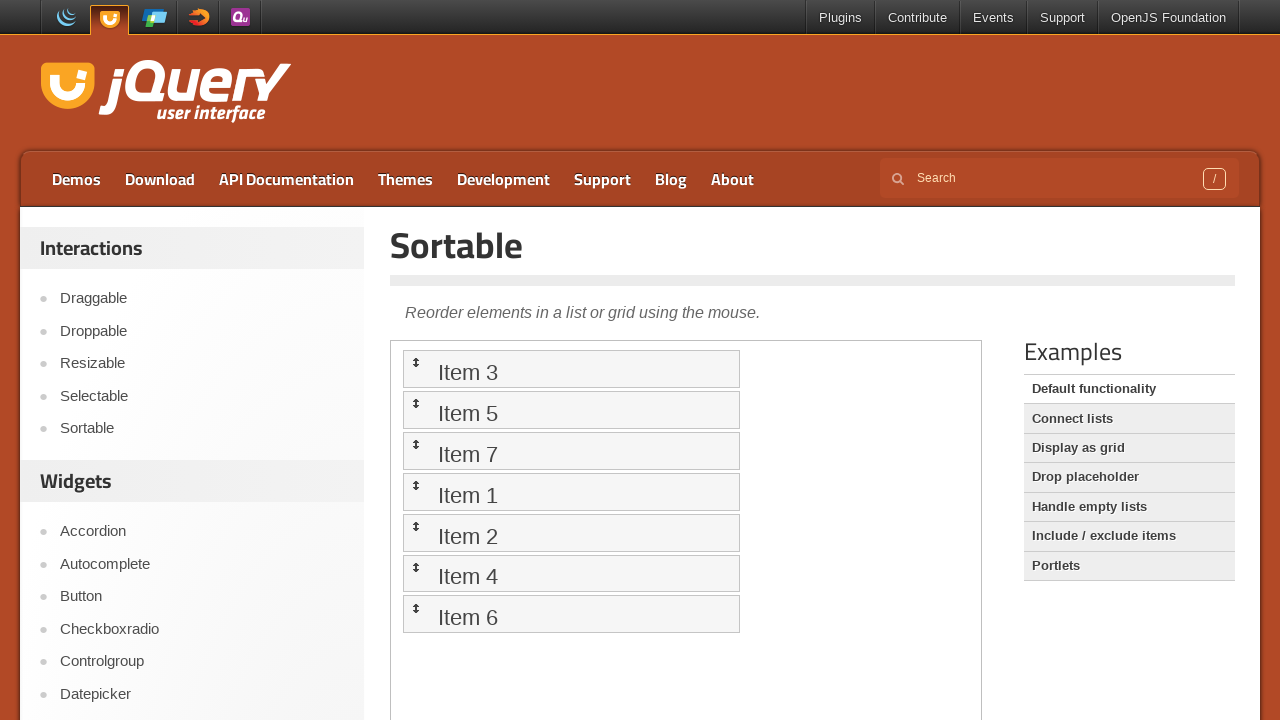

Dragged item 4 to position of item 1 at (571, 369)
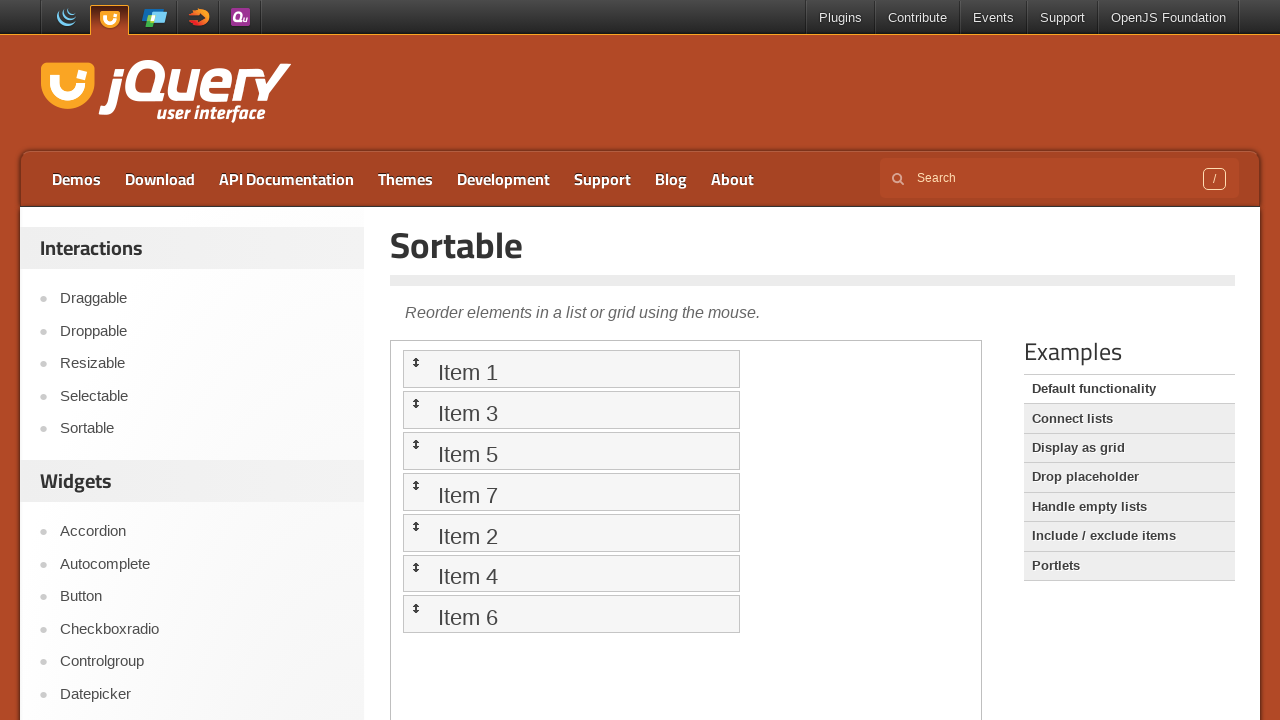

Dragged item 3 to position of item 1 at (571, 369)
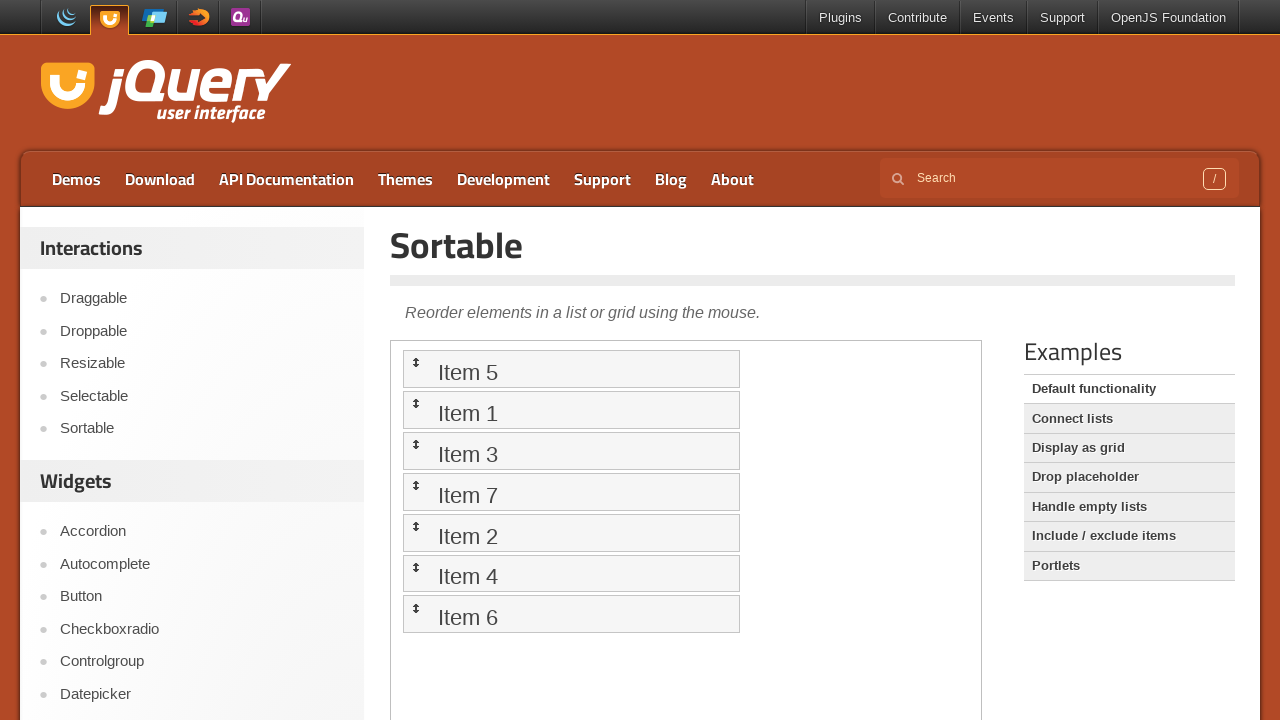

Dragged item 2 to position of item 1, completing list reversal at (571, 369)
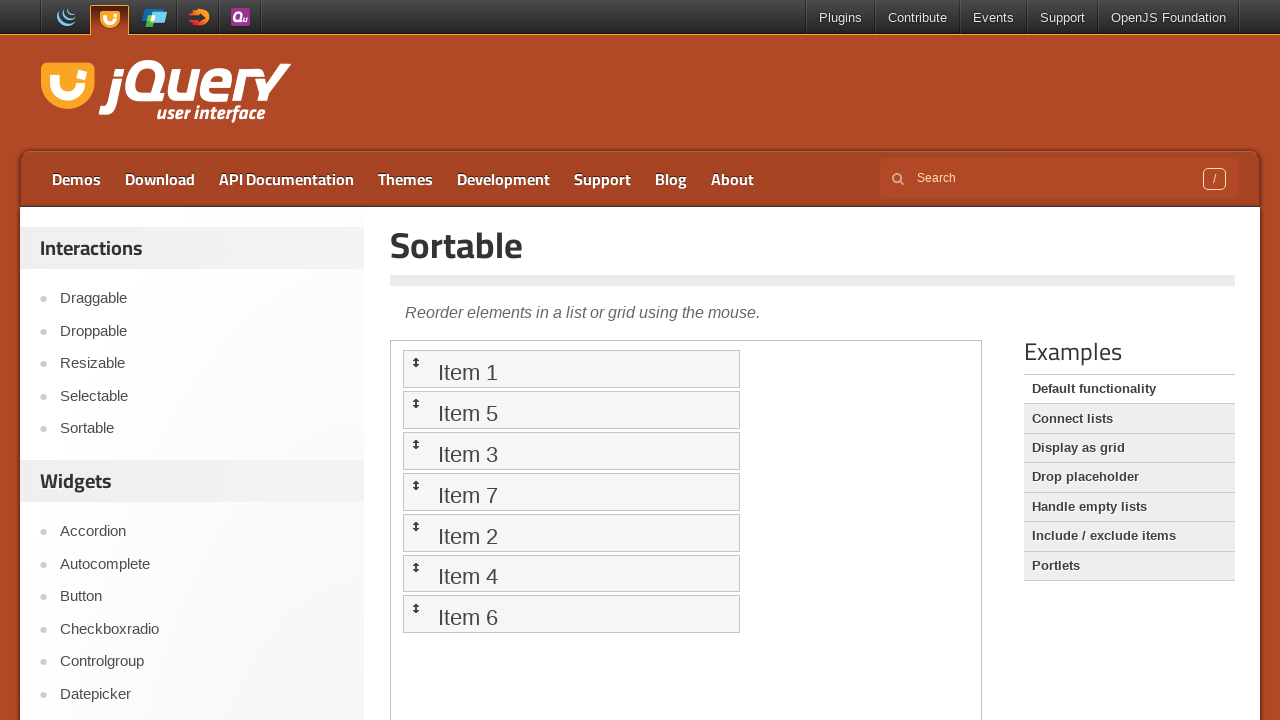

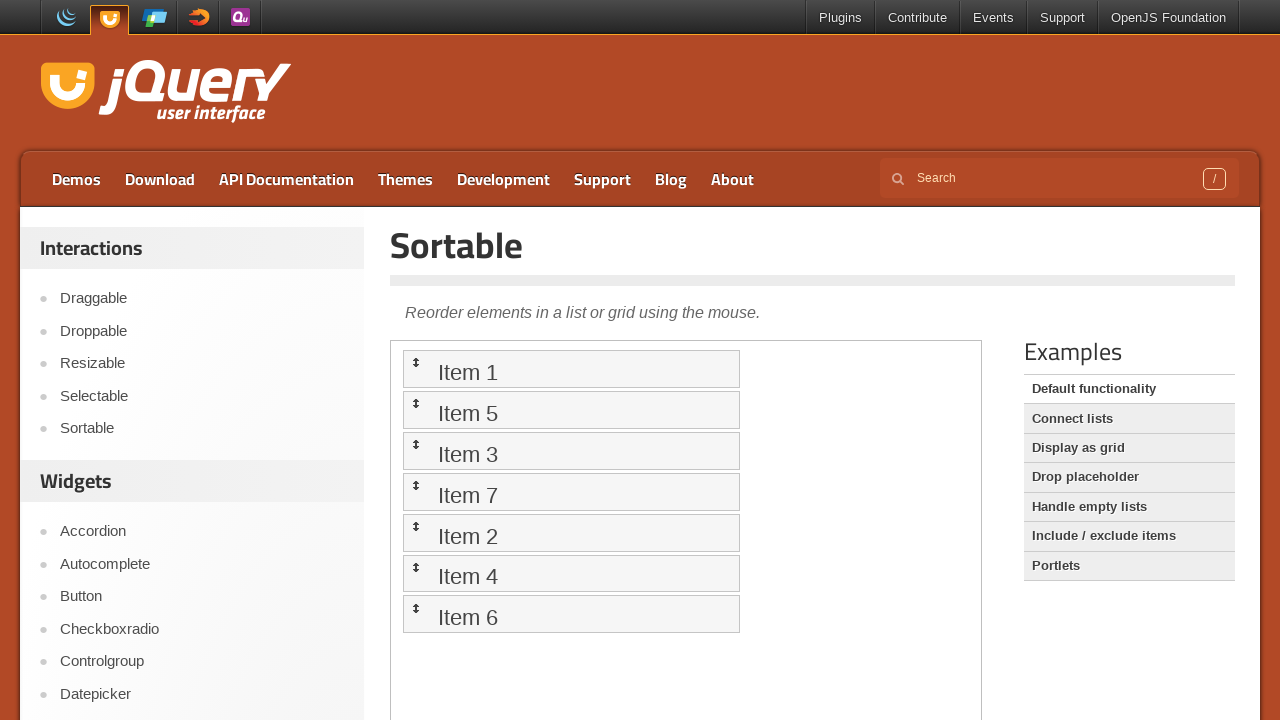